Tests radio button functionality by navigating to the Radio Button page, selecting different radio options, and verifying the selection result text.

Starting URL: https://demoqa.com/

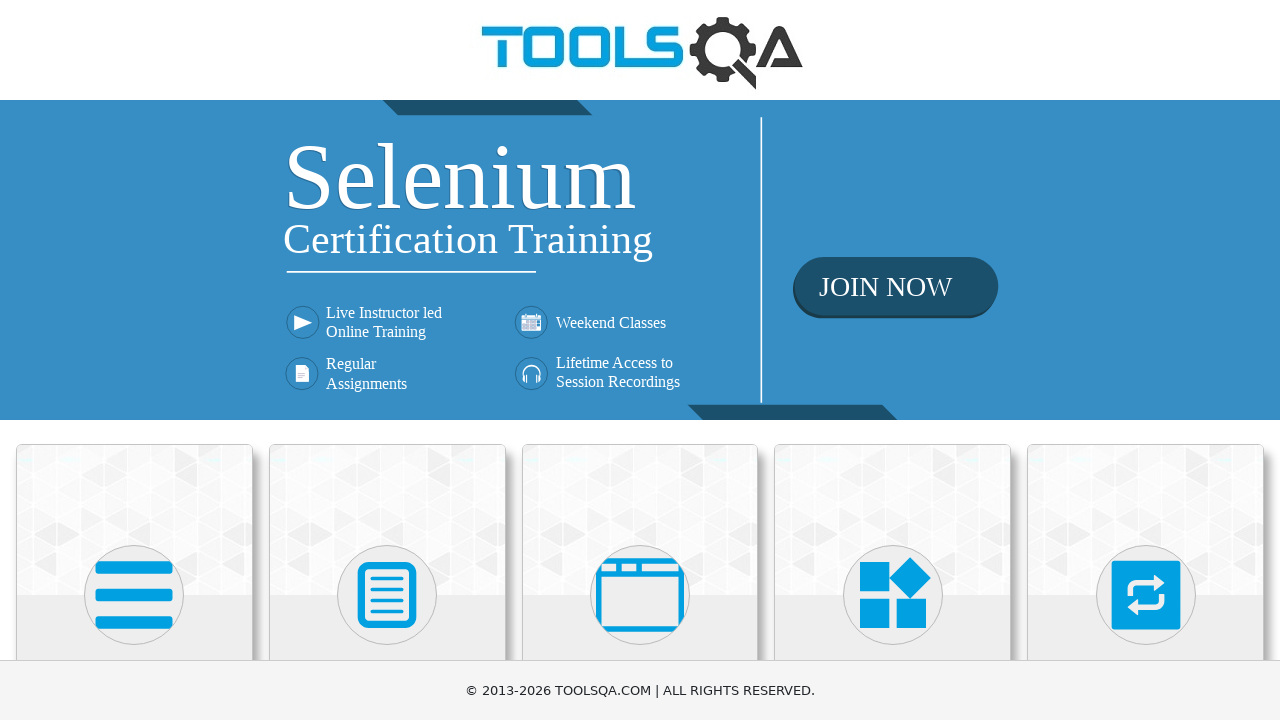

Clicked on Elements card at (134, 520) on xpath=//h5[text()='Elements']/ancestor::div[@class='card mt-4 top-card']
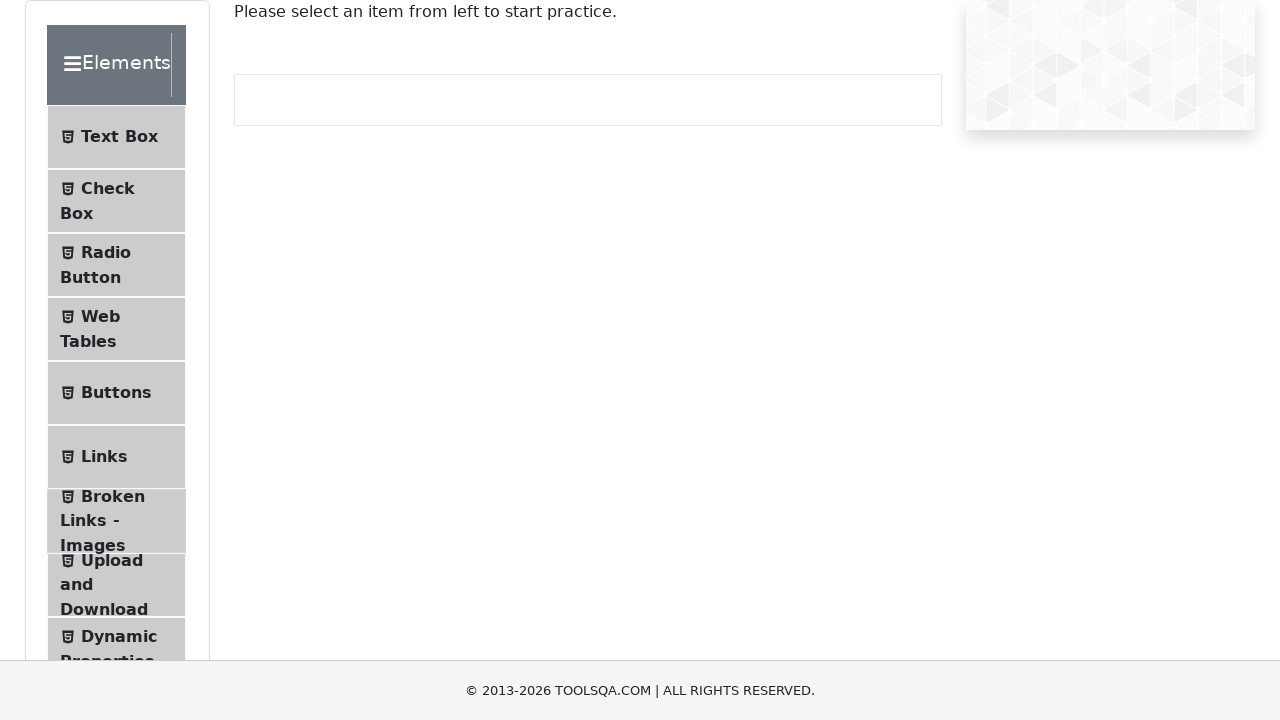

Clicked on Radio Button menu item at (116, 265) on #item-2
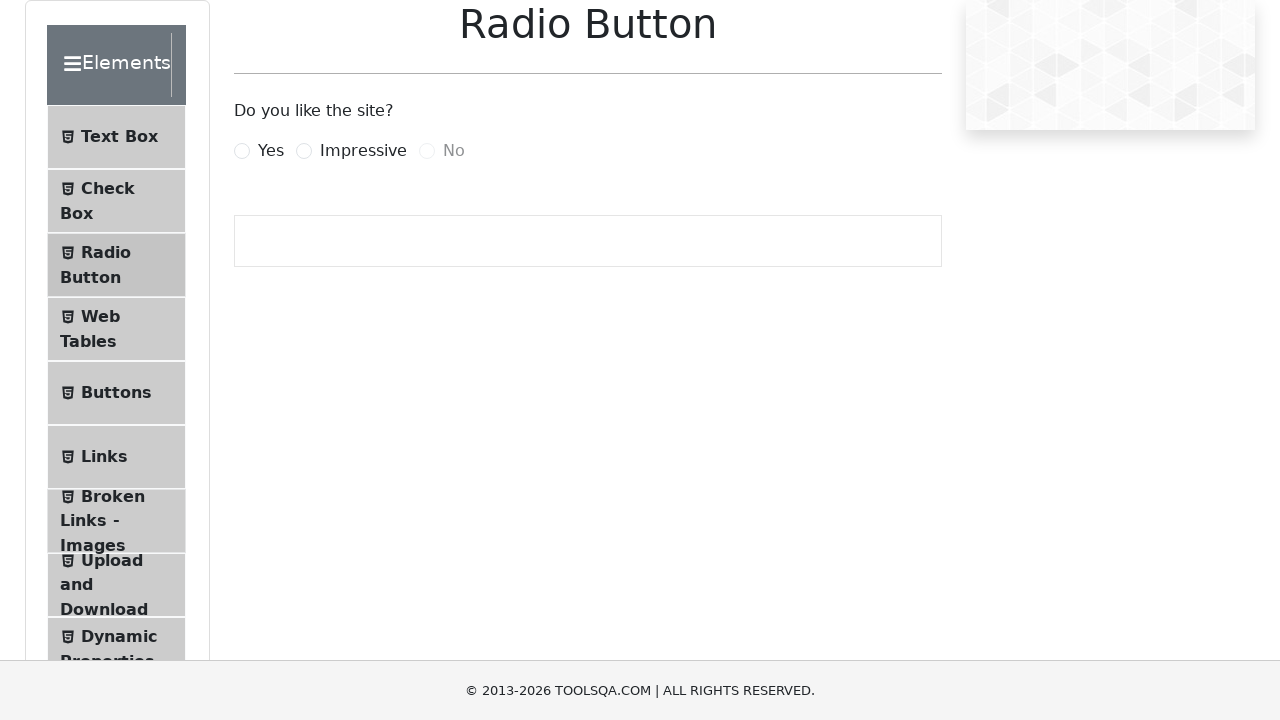

Selected 'Yes' radio button at (271, 151) on label[for='yesRadio']
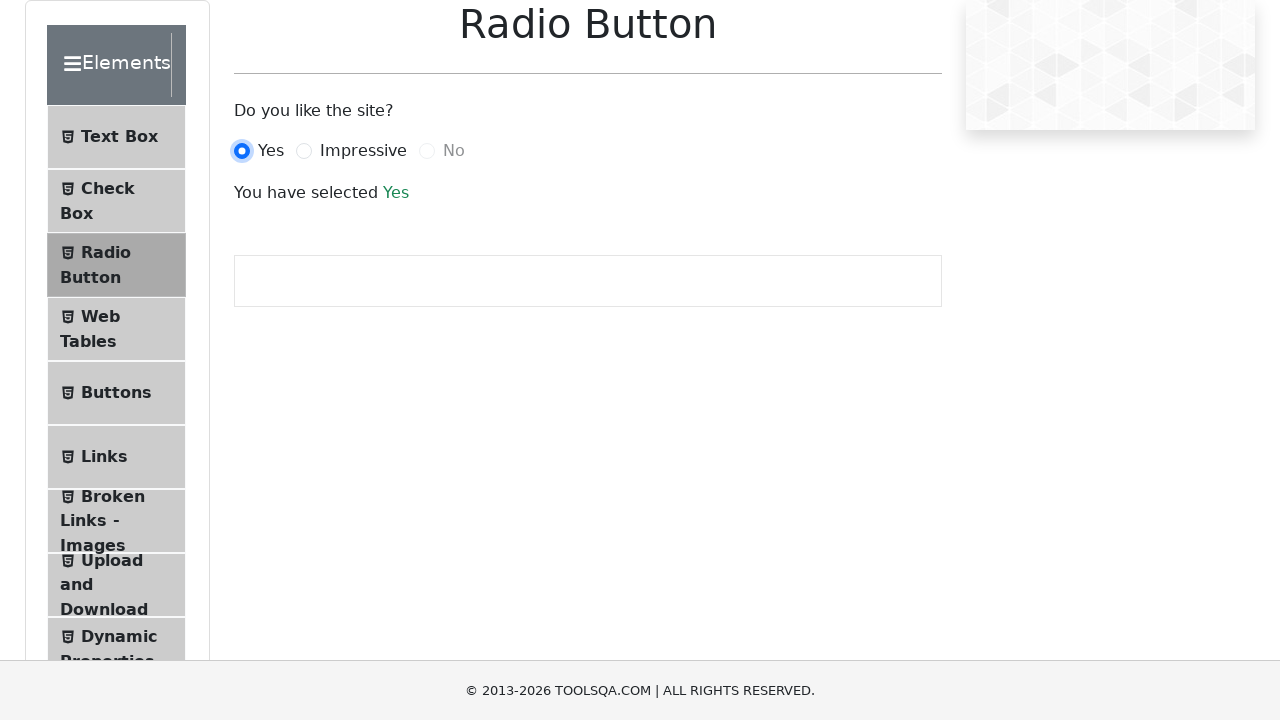

Result text appeared after selecting 'Yes'
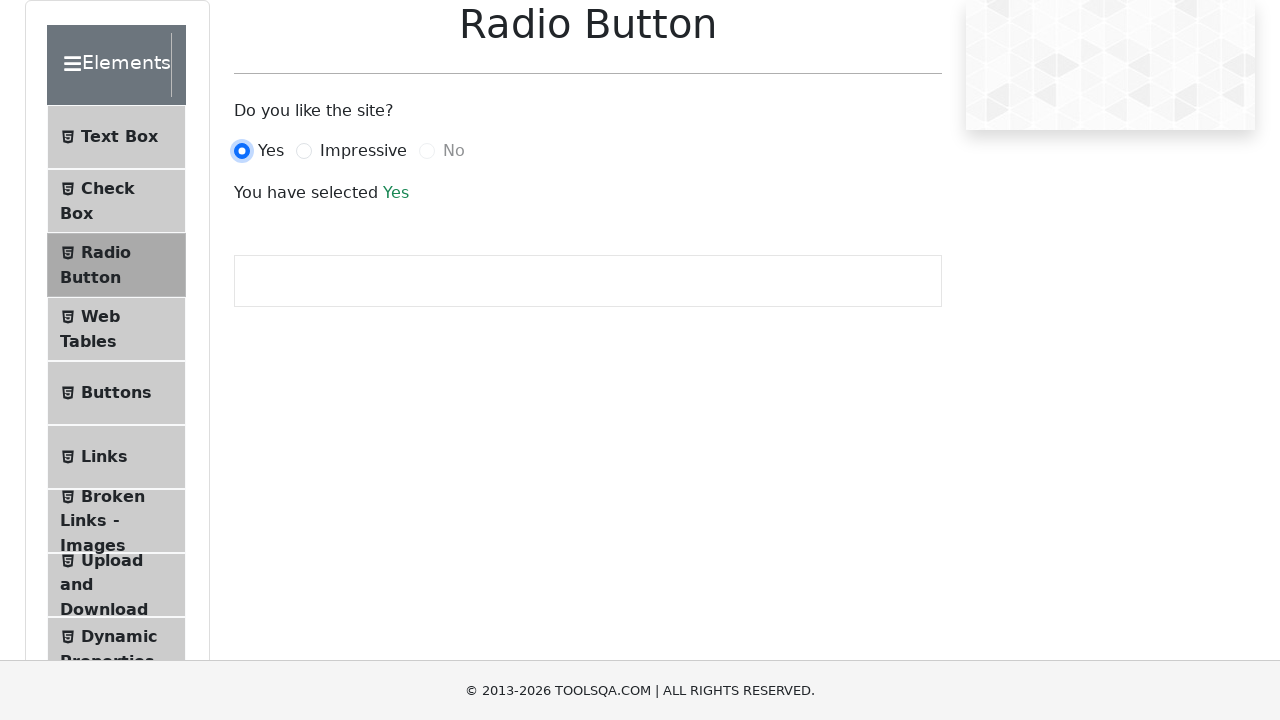

Selected 'Impressive' radio button at (363, 151) on label[for='impressiveRadio']
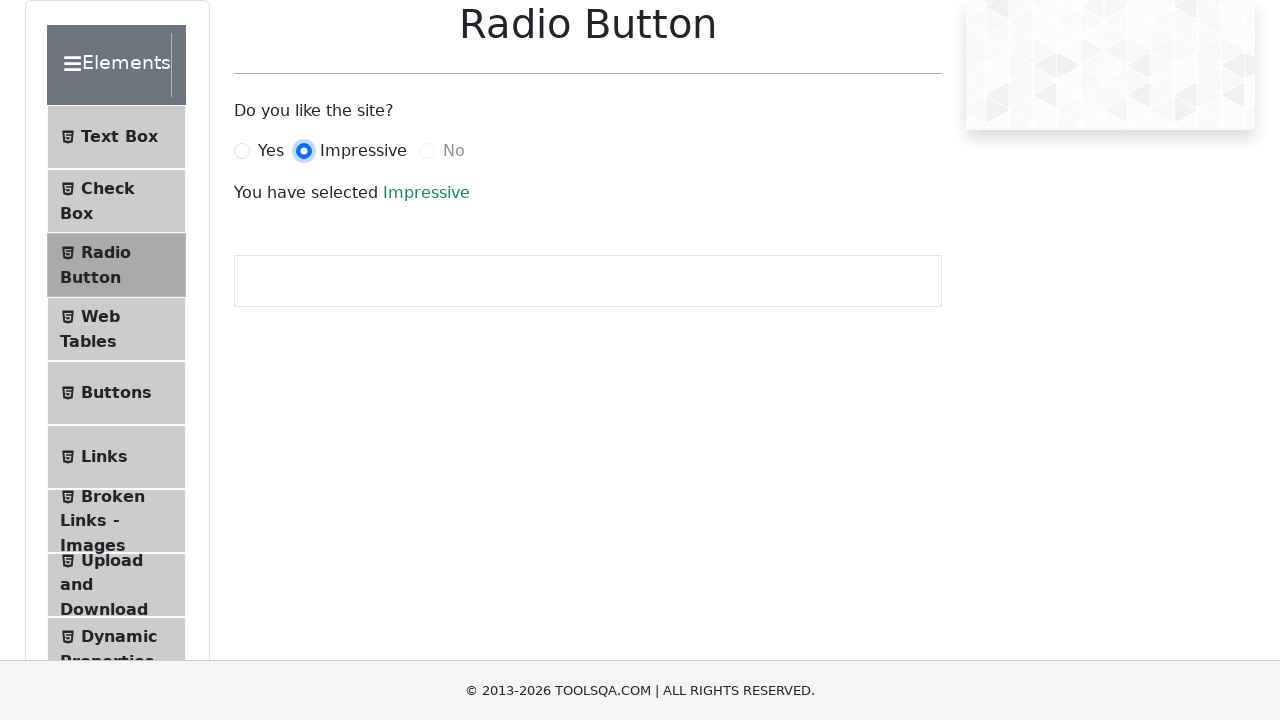

Result text updated after selecting 'Impressive'
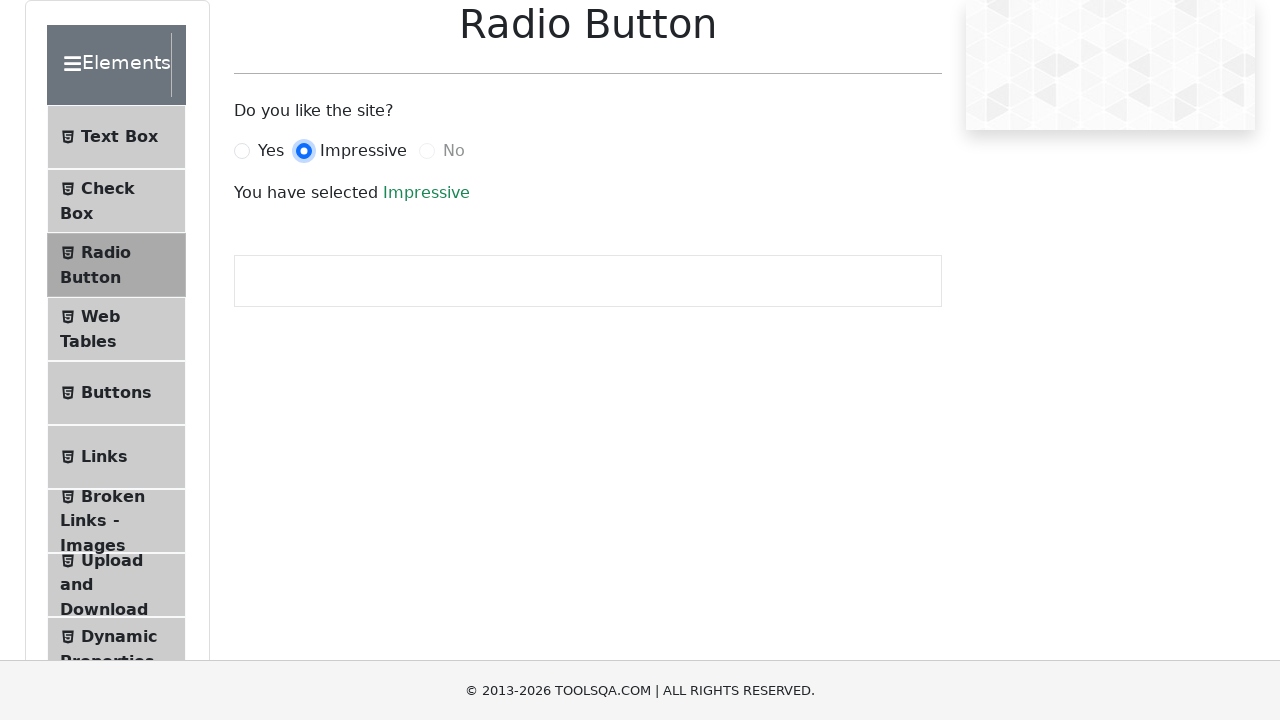

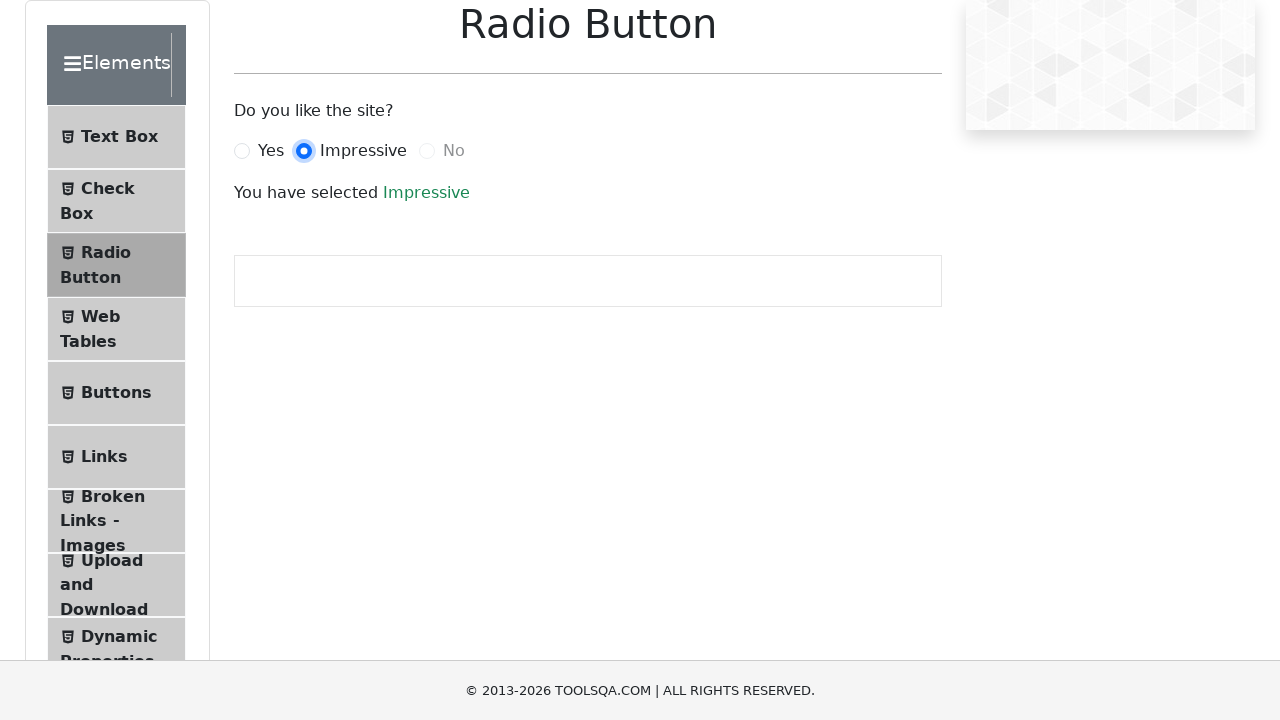